Navigates to a public Tableau COVID-19 dashboard and waits for the page content to load, verifying that paragraph elements are present on the page.

Starting URL: https://public.tableau.com/profile/ca.open.data#!/vizhome/COVID-19PublicDashboard/Covid-19Public

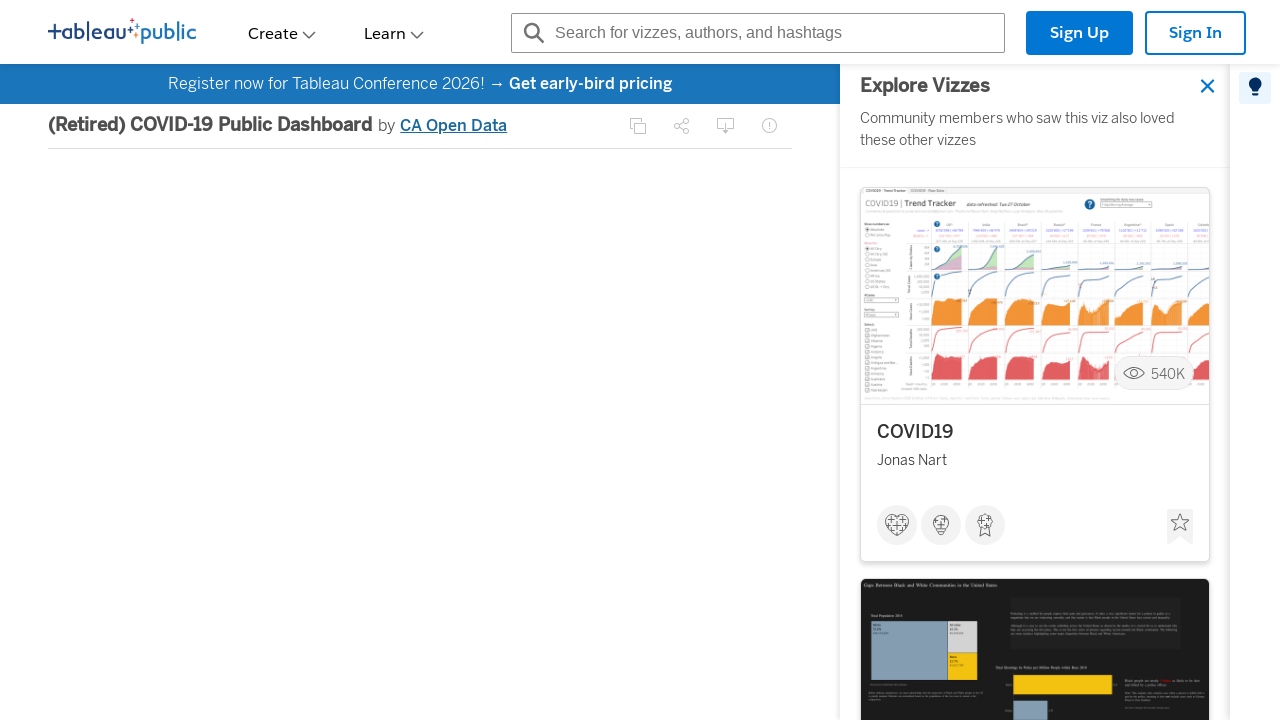

Navigated to Tableau COVID-19 Public Dashboard
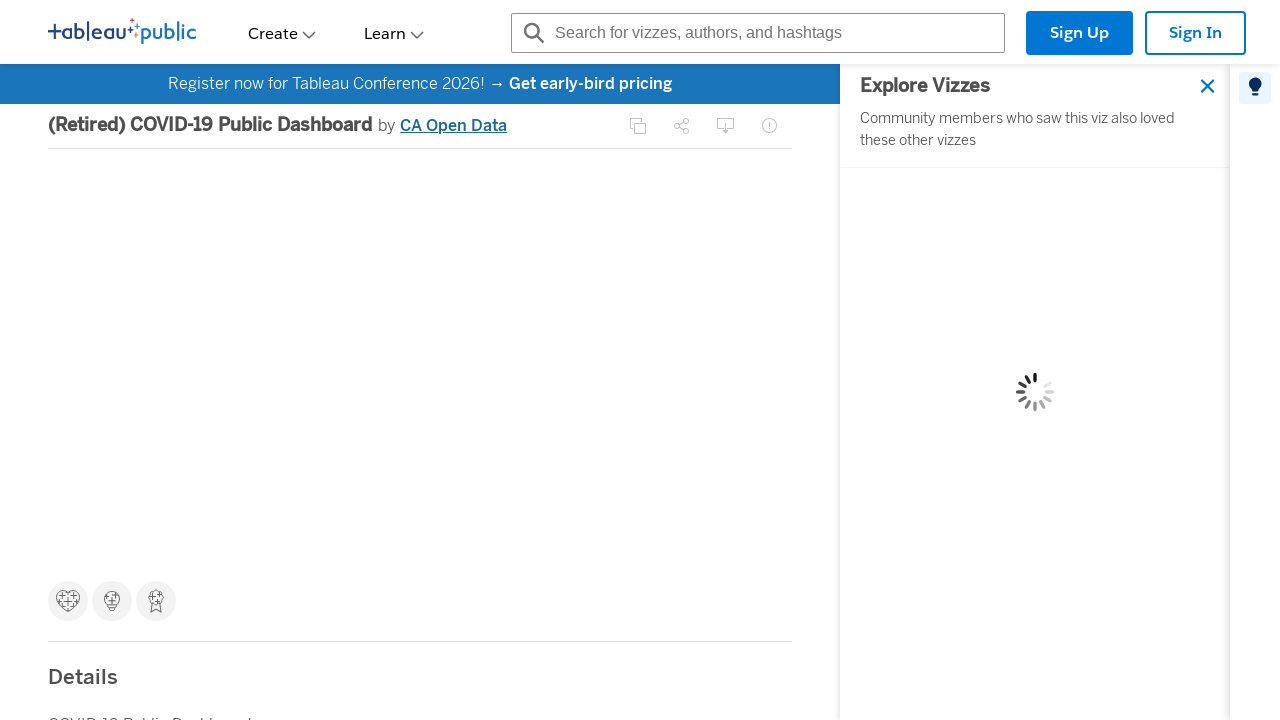

Dashboard loaded and paragraph elements are present on the page
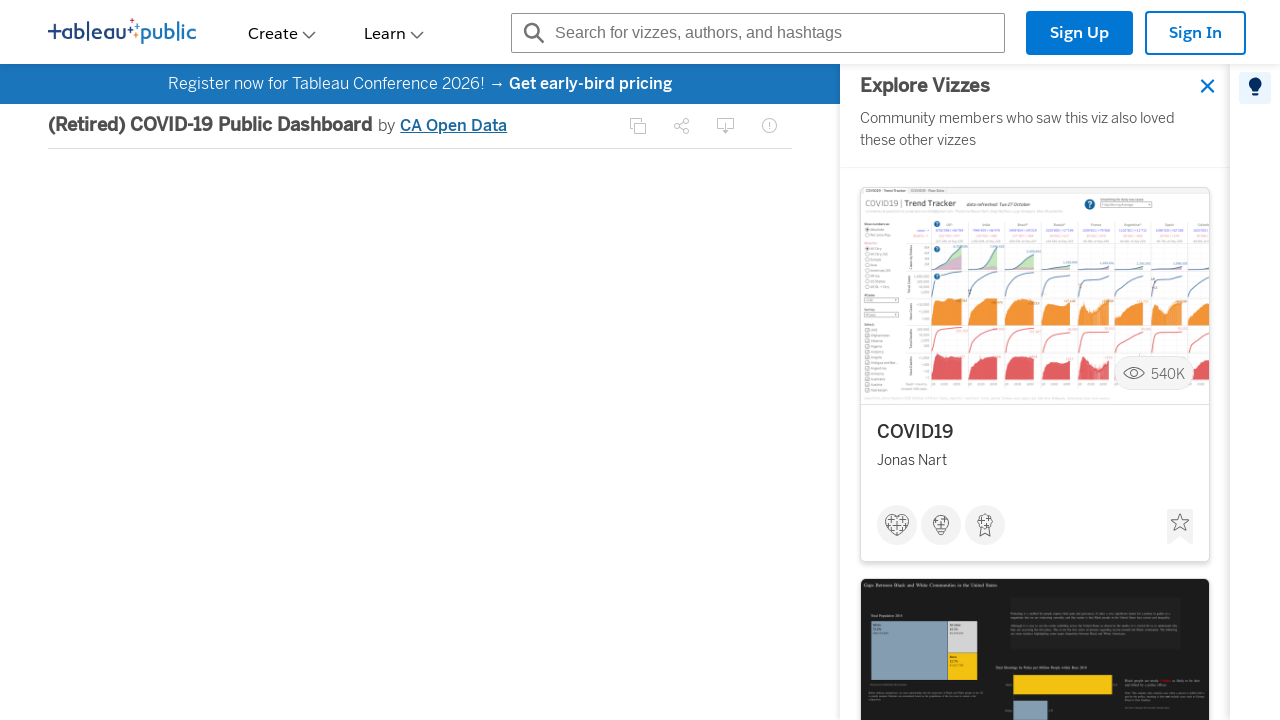

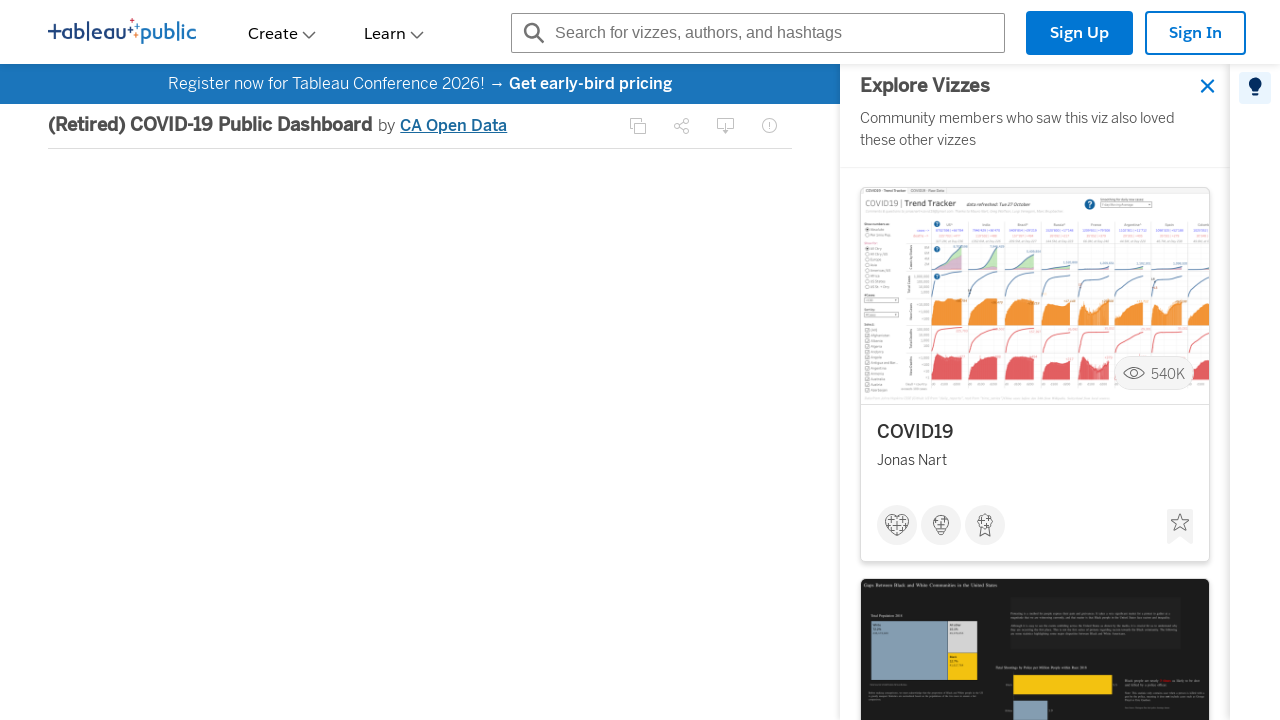